Navigates to Submit New Language page and verifies "IMPORTANT:" text styling (red background, white text, uppercase)

Starting URL: http://www.99-bottles-of-beer.net/

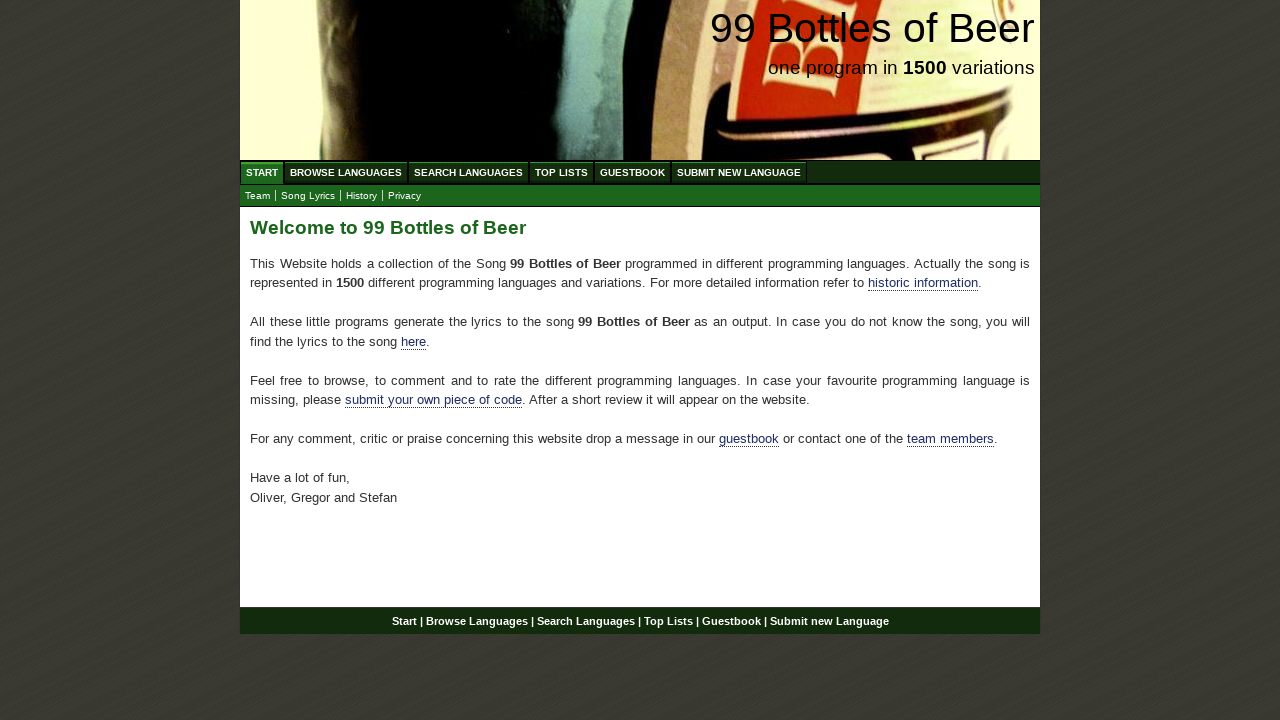

Clicked 'SUBMIT NEW LANGUAGE' link to navigate to form page at (739, 172) on text=SUBMIT NEW LANGUAGE
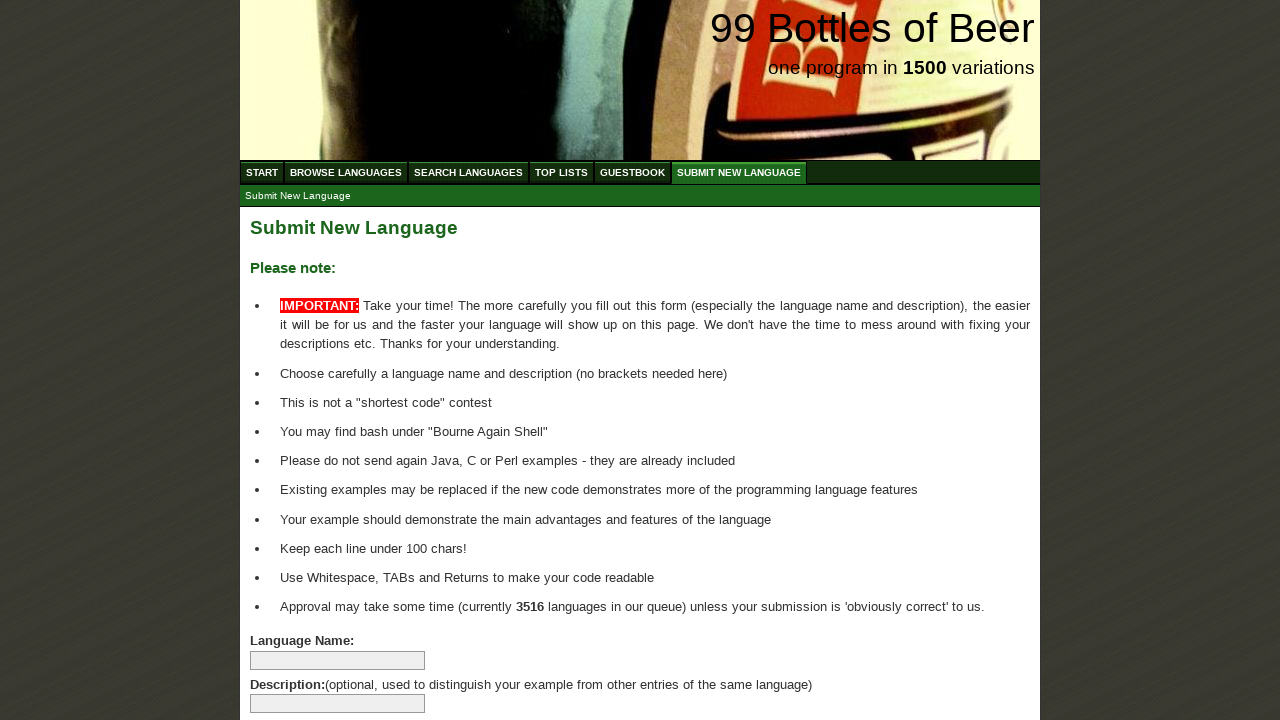

Located all span elements in main unordered list items
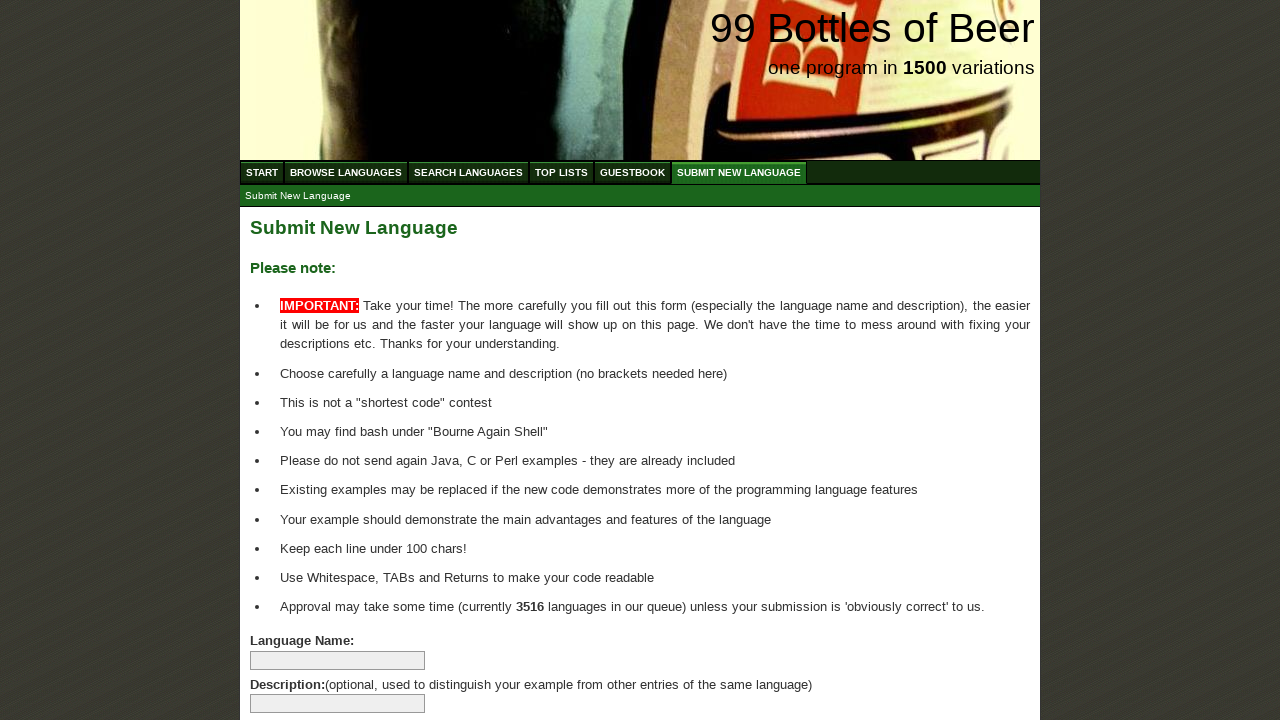

Verified at least one list item with bold text exists
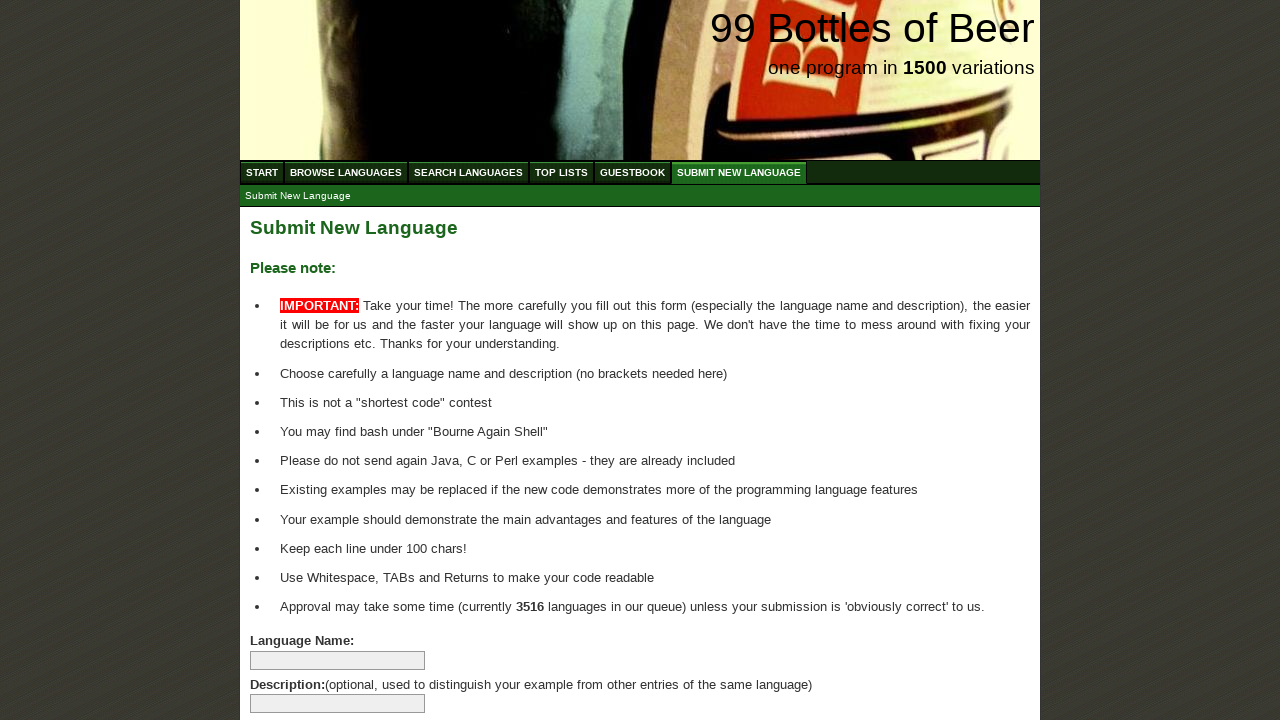

Retrieved background color of 'IMPORTANT:' element
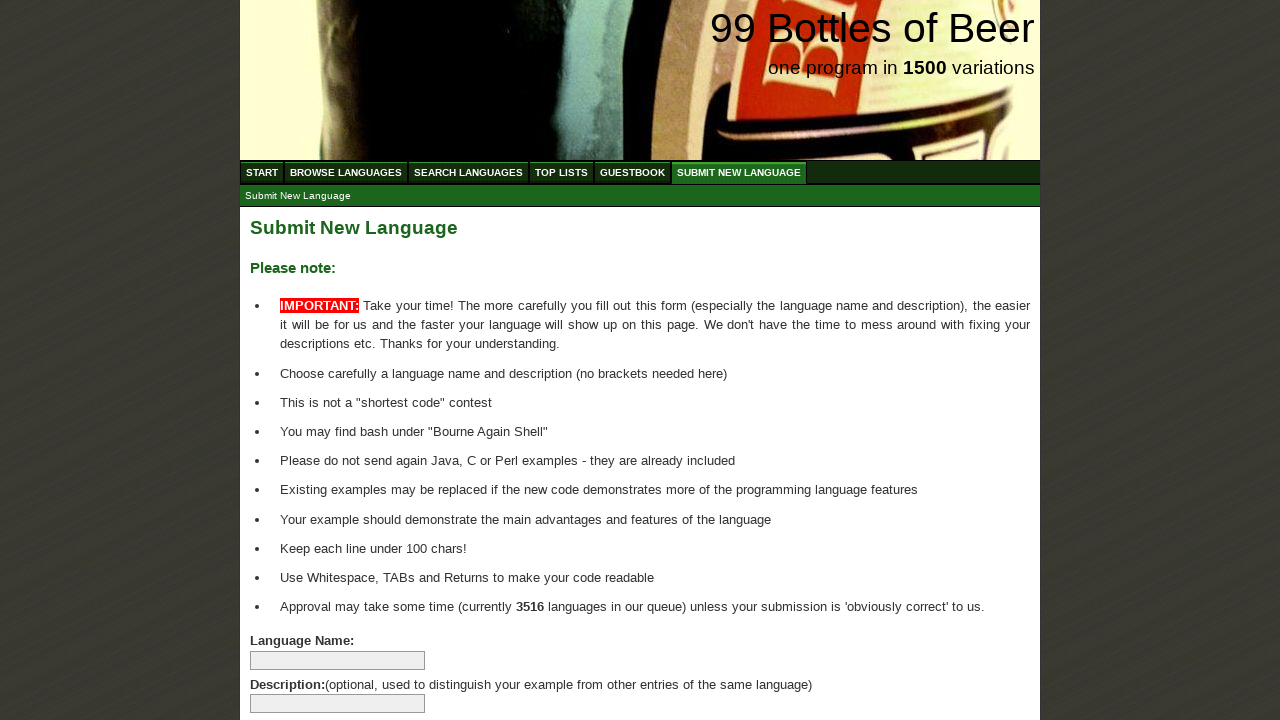

Retrieved text color of 'IMPORTANT:' element
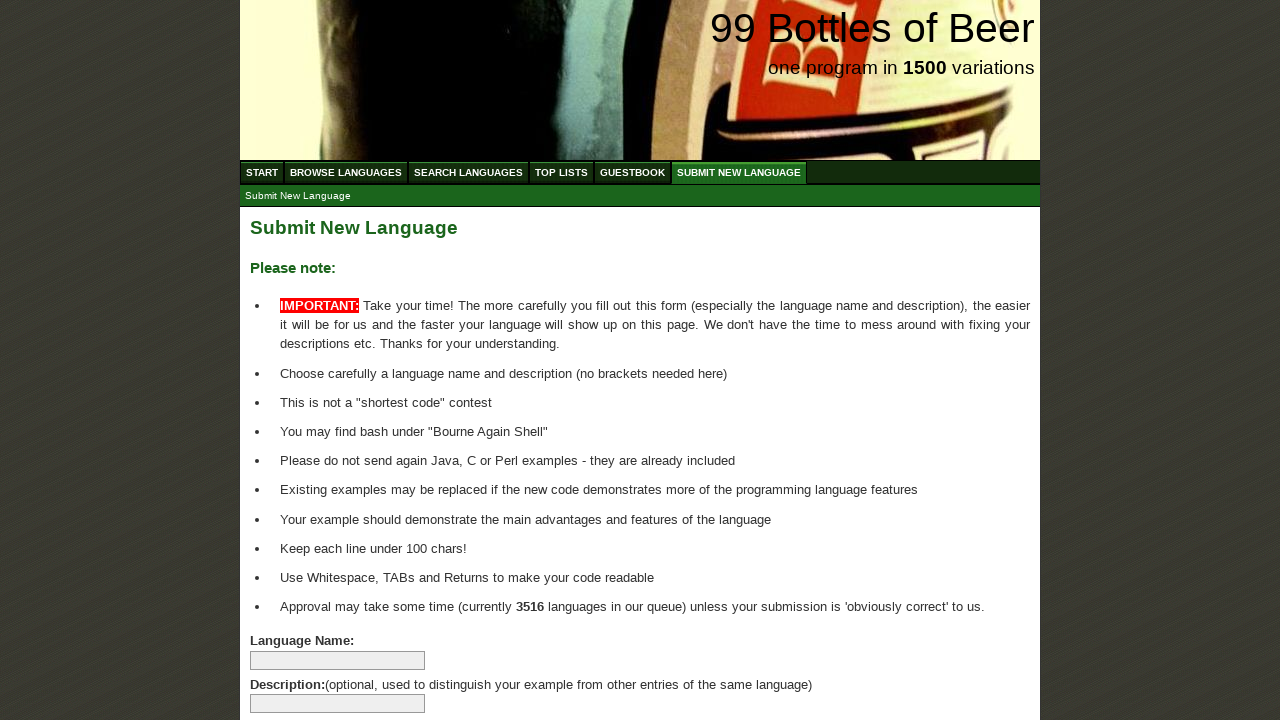

Verified 'IMPORTANT:' has red background (rgb(255, 0, 0))
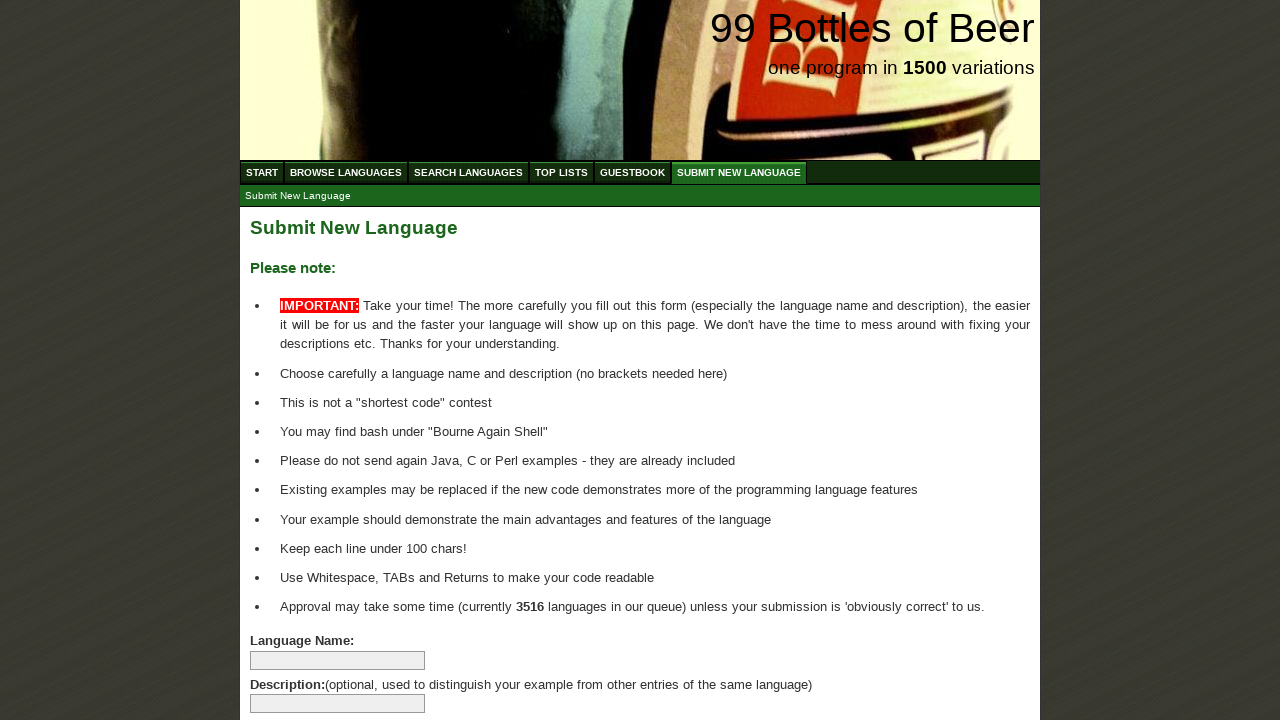

Verified 'IMPORTANT:' has white text color (rgb(255, 255, 255))
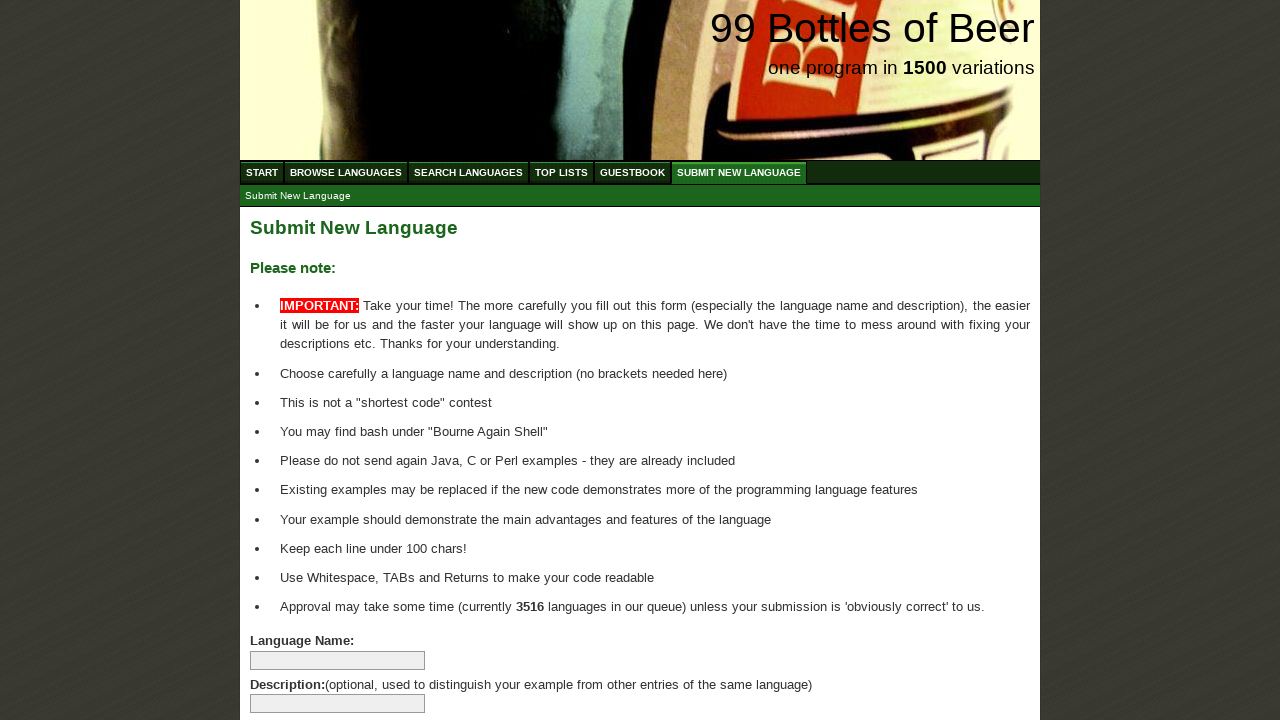

Verified 'IMPORTANT:' text is in uppercase format
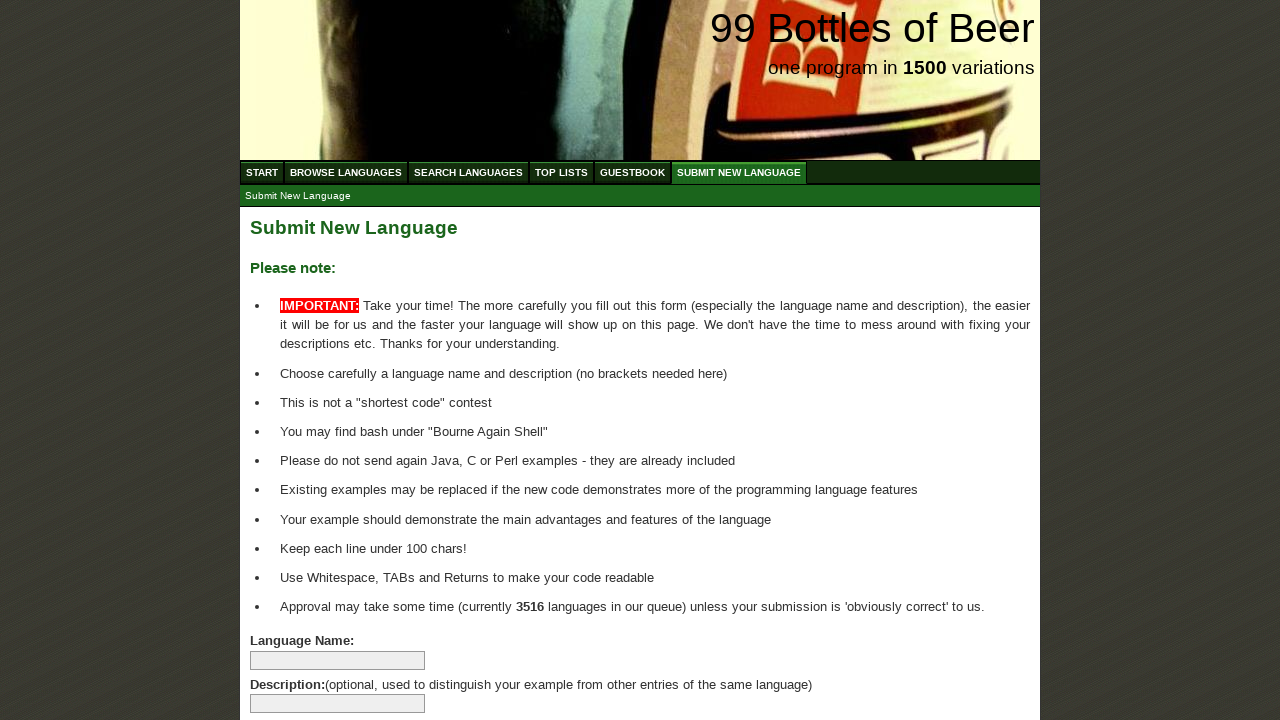

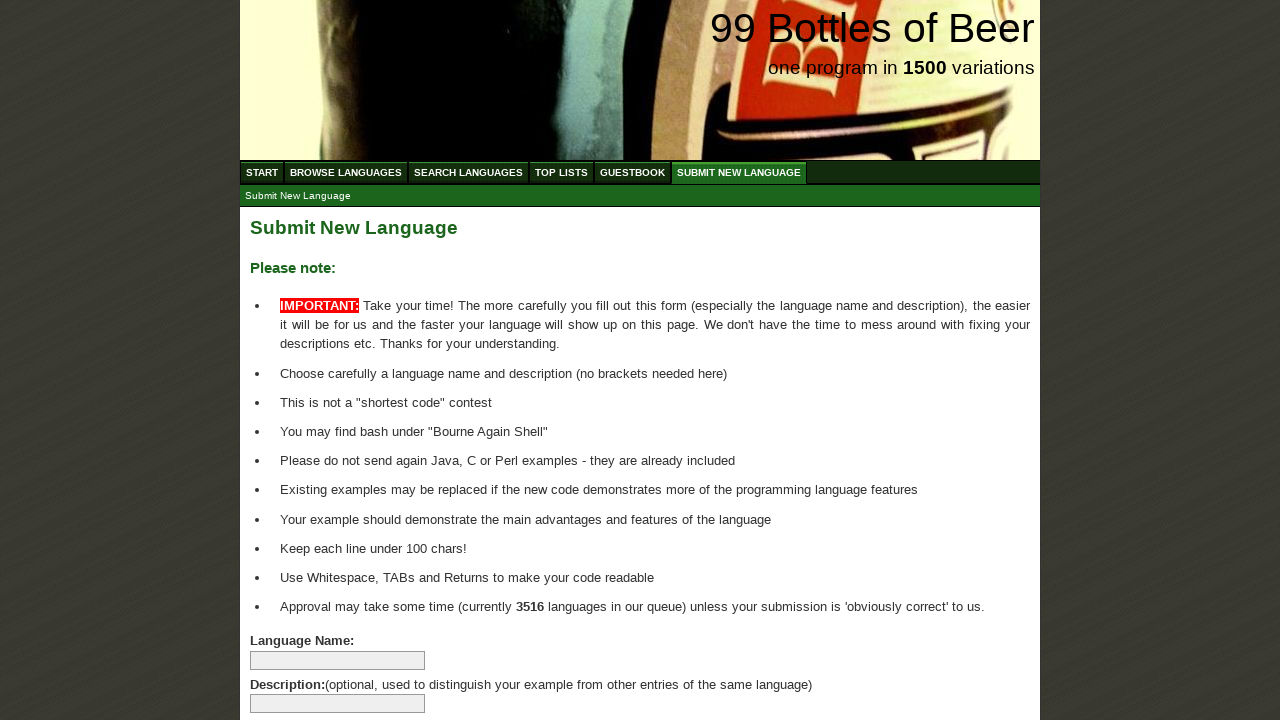